Tests radio button interaction on an HTML forms page by finding all radio buttons in a group, iterating through them to locate the "Cheese" option, and clicking it.

Starting URL: http://echoecho.com/htmlforms10.htm

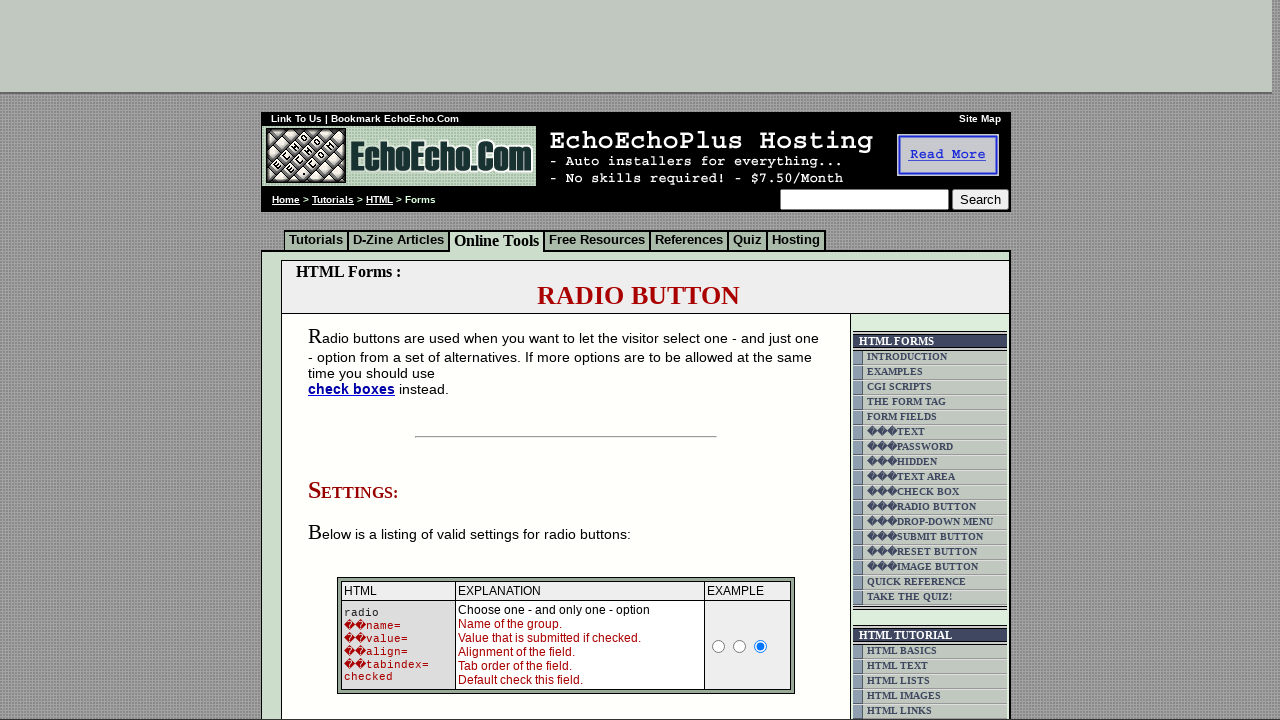

Waited for radio buttons in group1 to be present
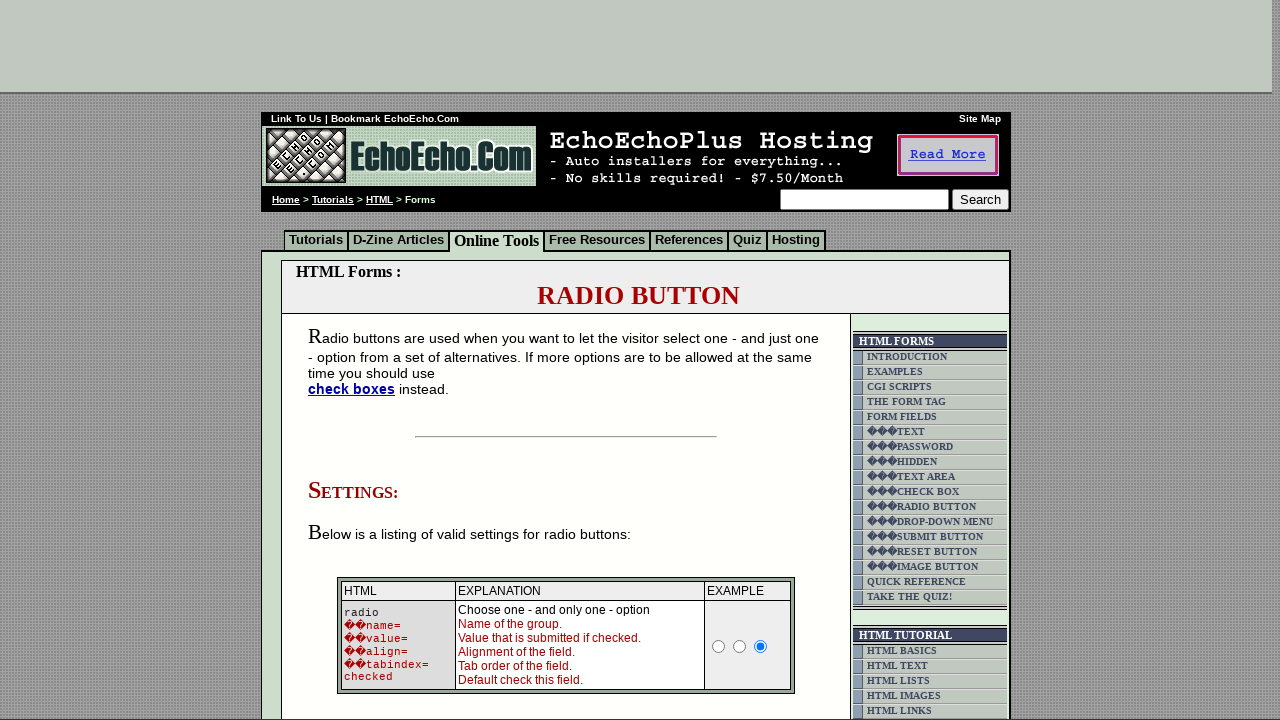

Located all radio buttons in group1
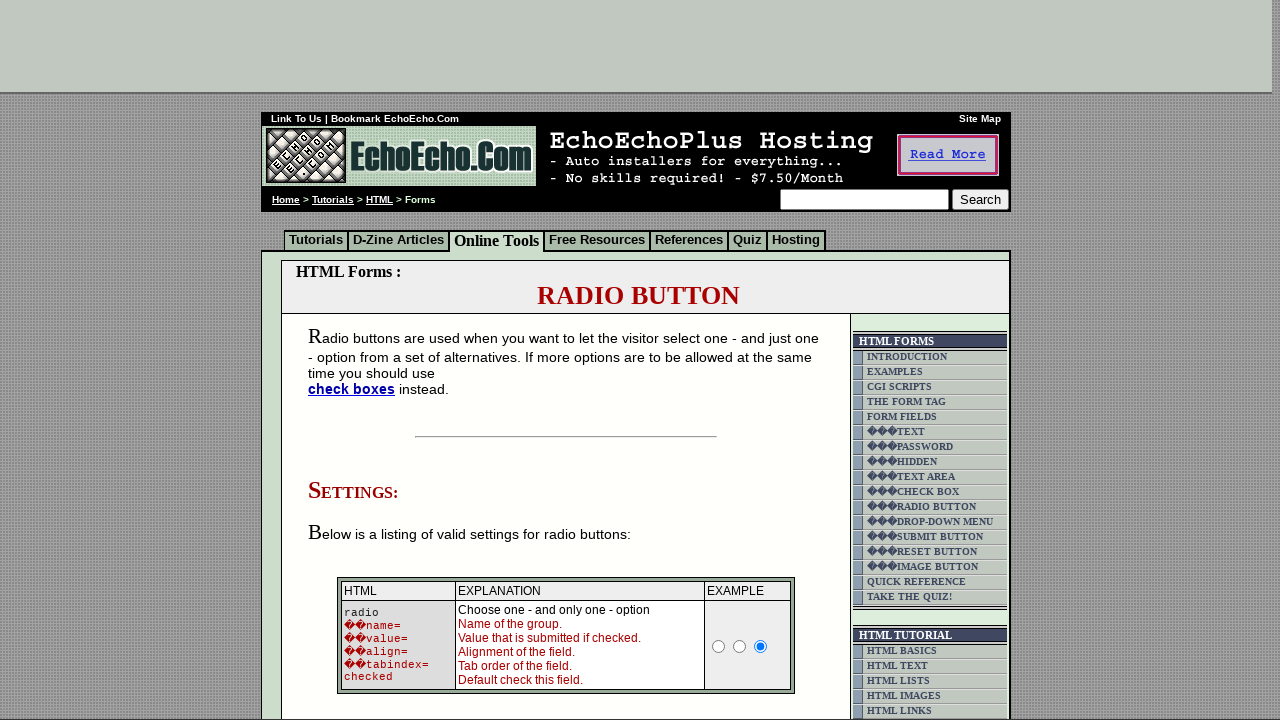

Found 3 radio buttons in the group
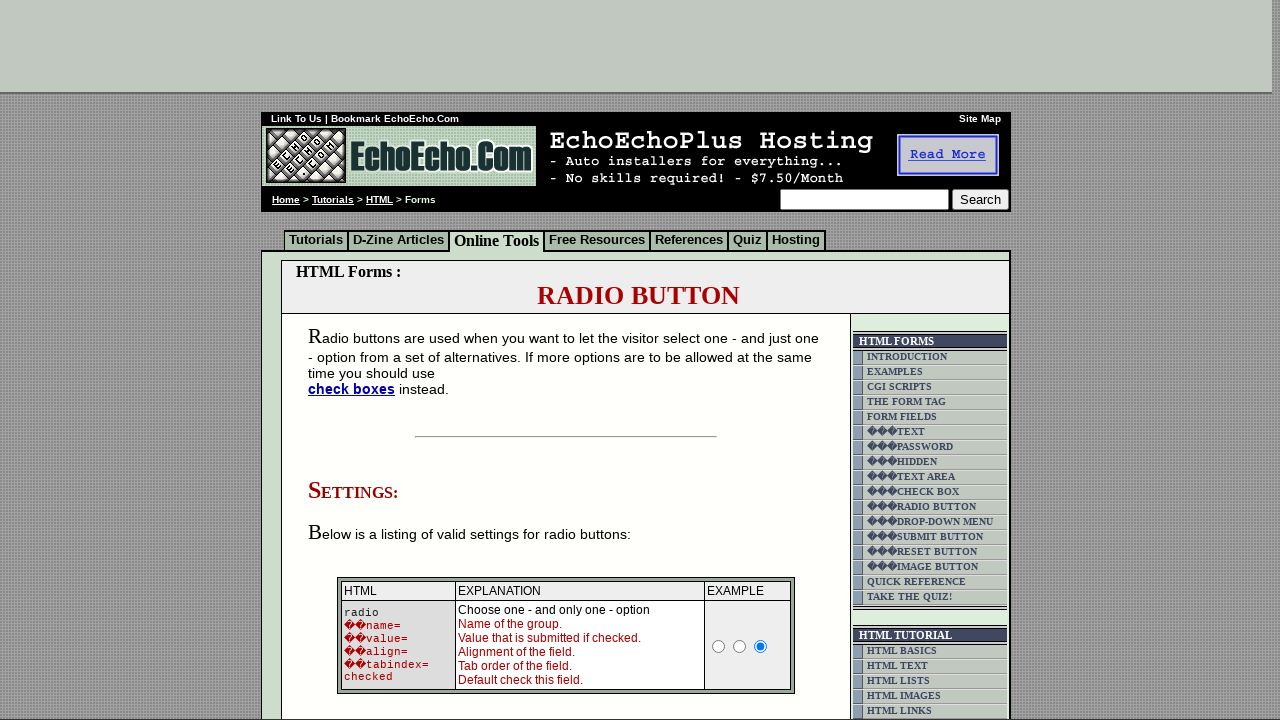

Retrieved radio button value: Milk
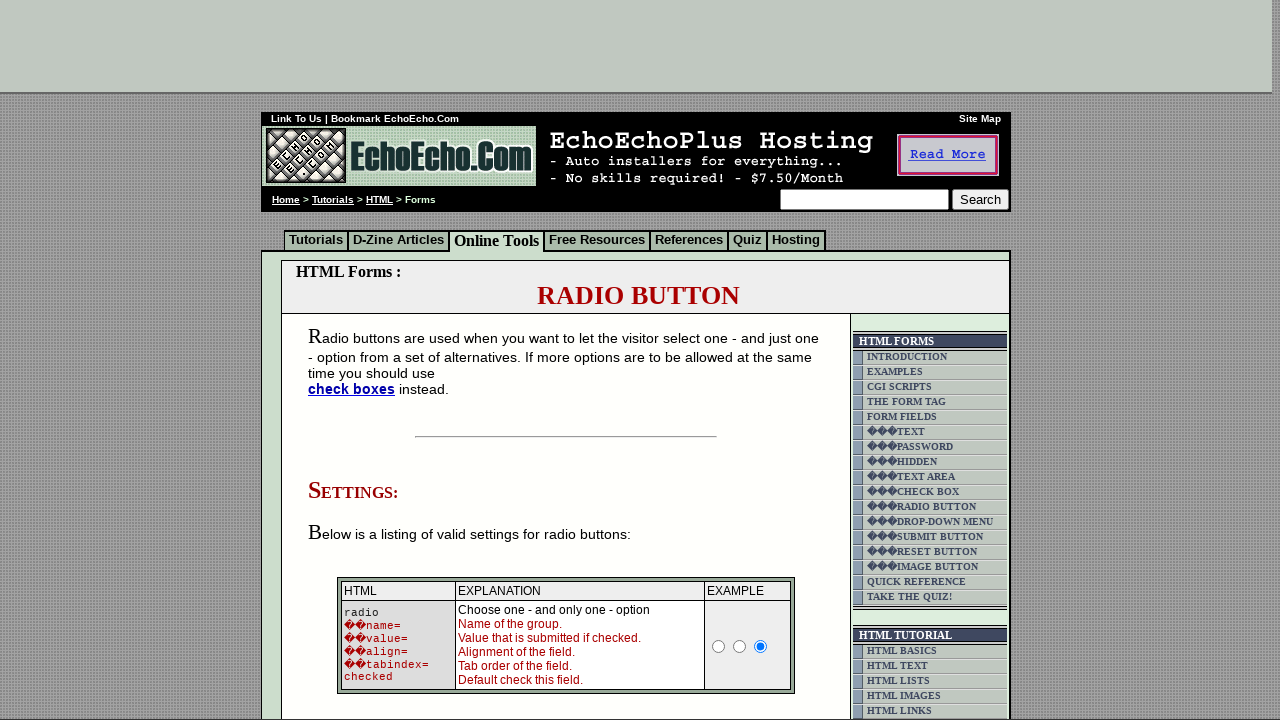

Retrieved radio button value: Butter
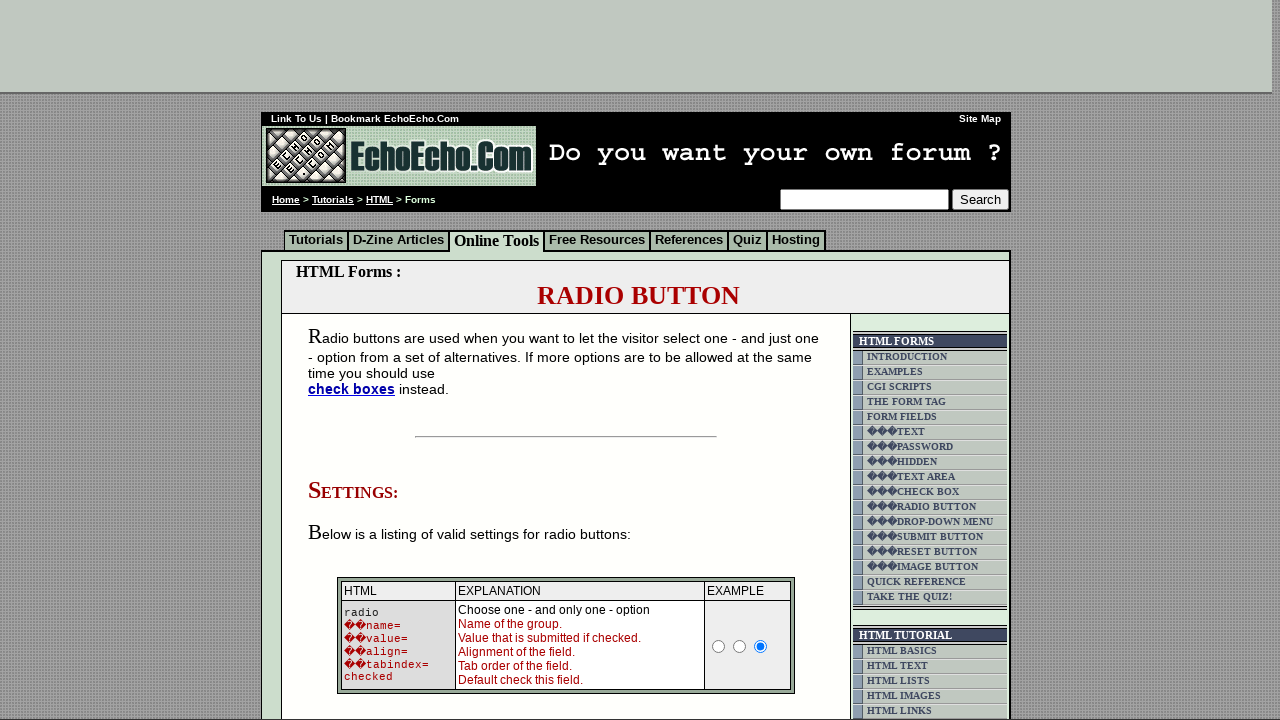

Retrieved radio button value: Cheese
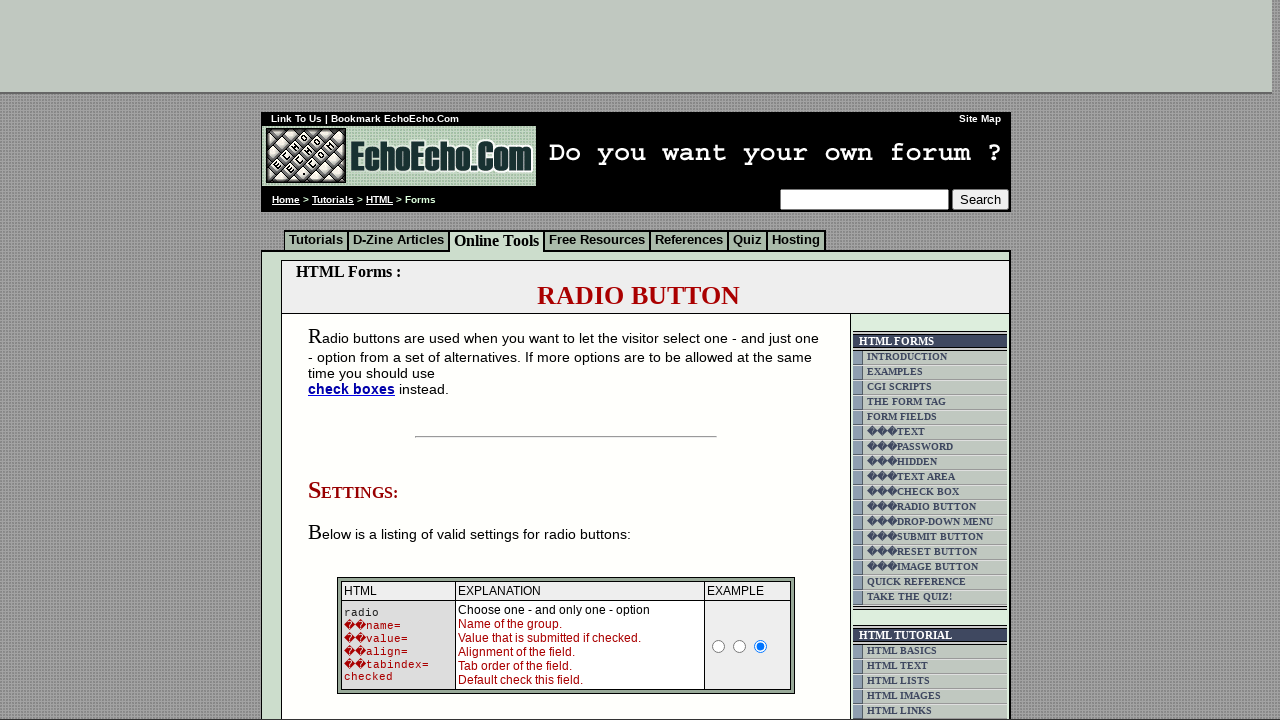

Clicked the 'Cheese' radio button at (356, 360) on input[name='group1'] >> nth=2
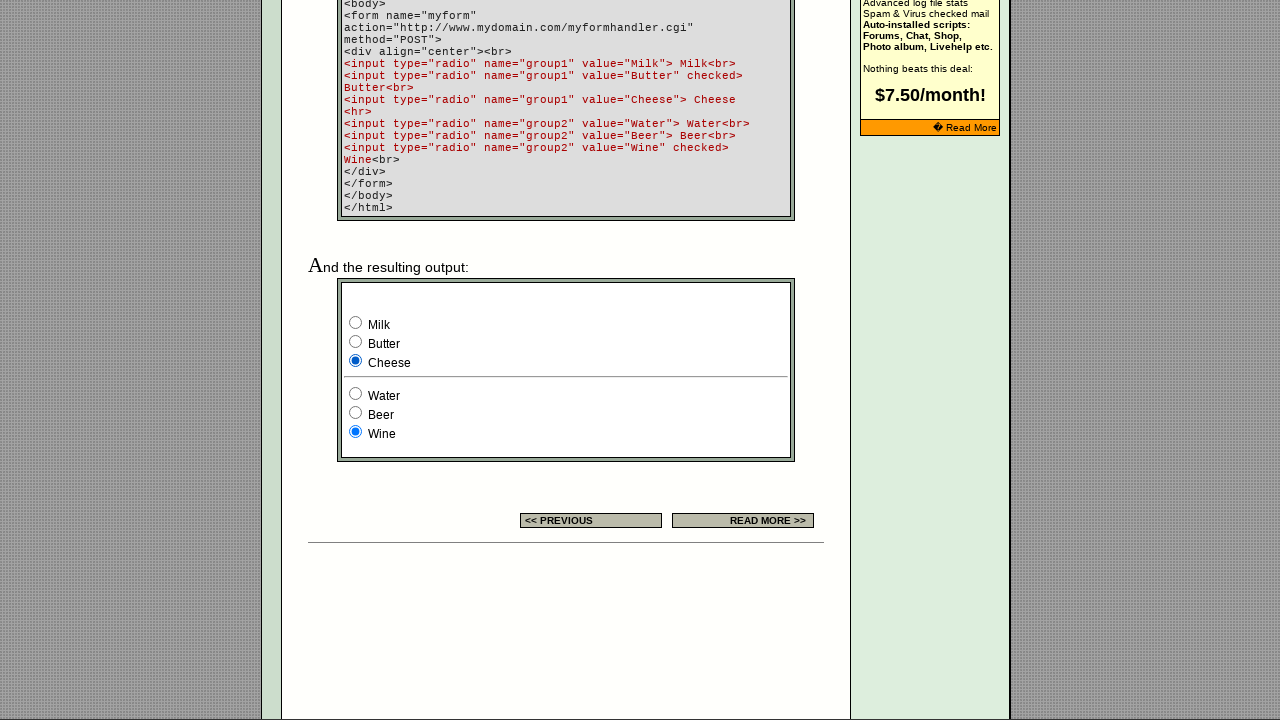

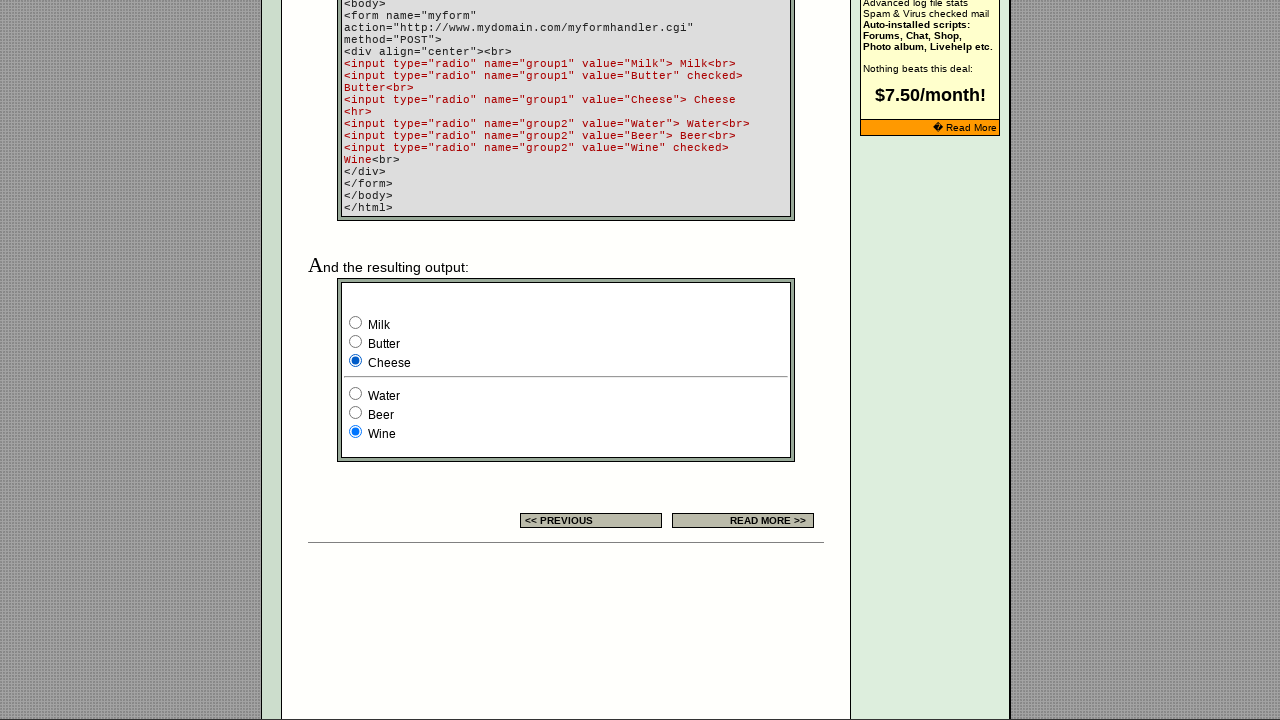